Tests window switching functionality by clicking a link that opens a new window and verifying content in the new window

Starting URL: https://the-internet.herokuapp.com/windows

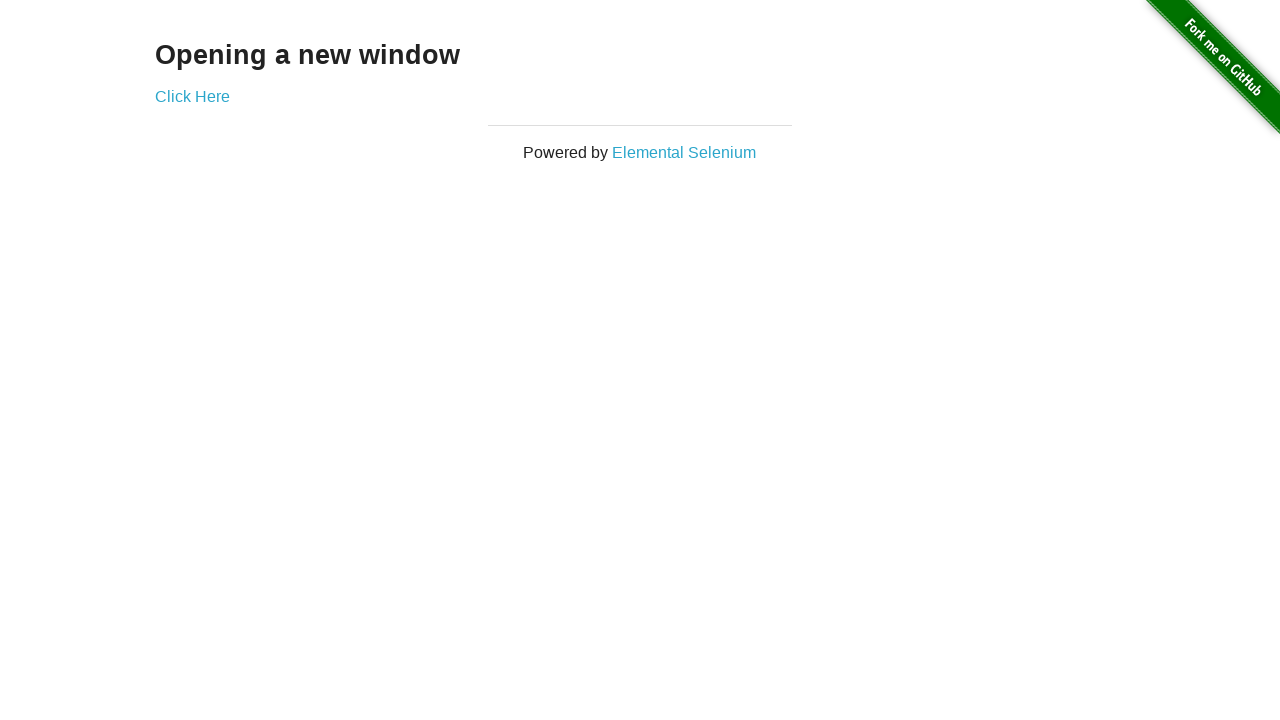

Clicked 'Click Here' link to open new window at (192, 96) on text='Click Here'
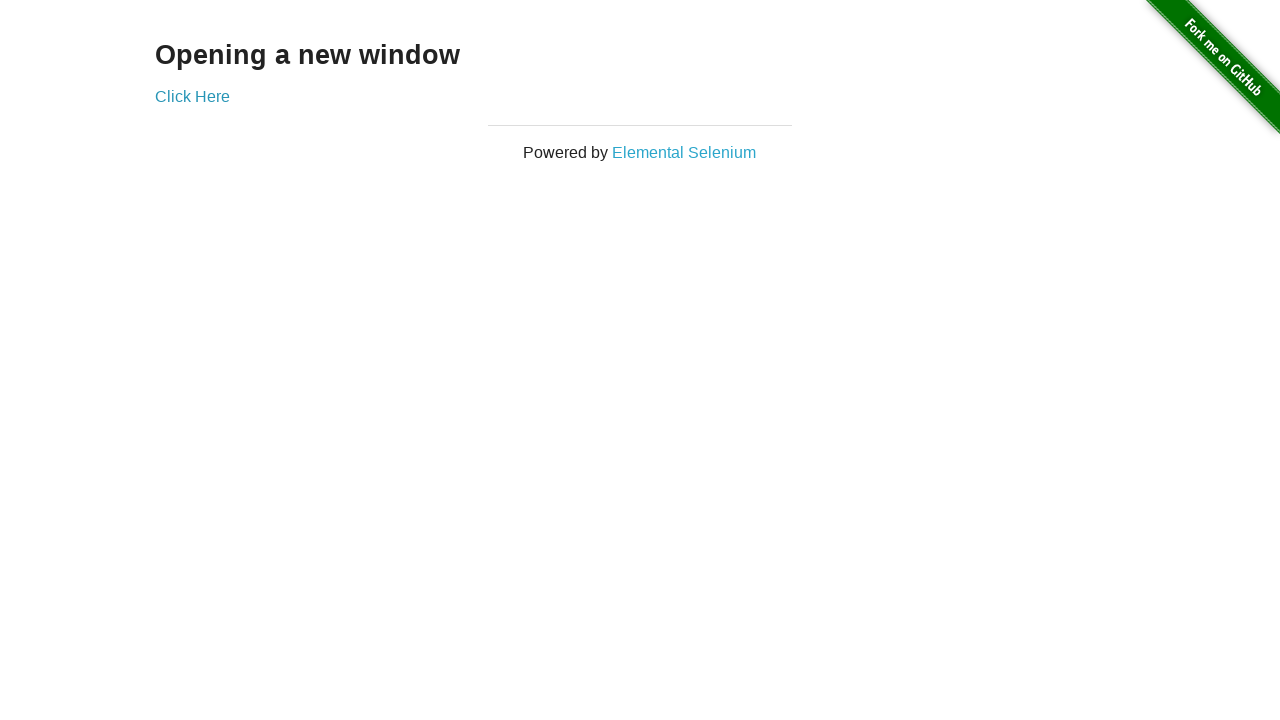

New window loaded completely
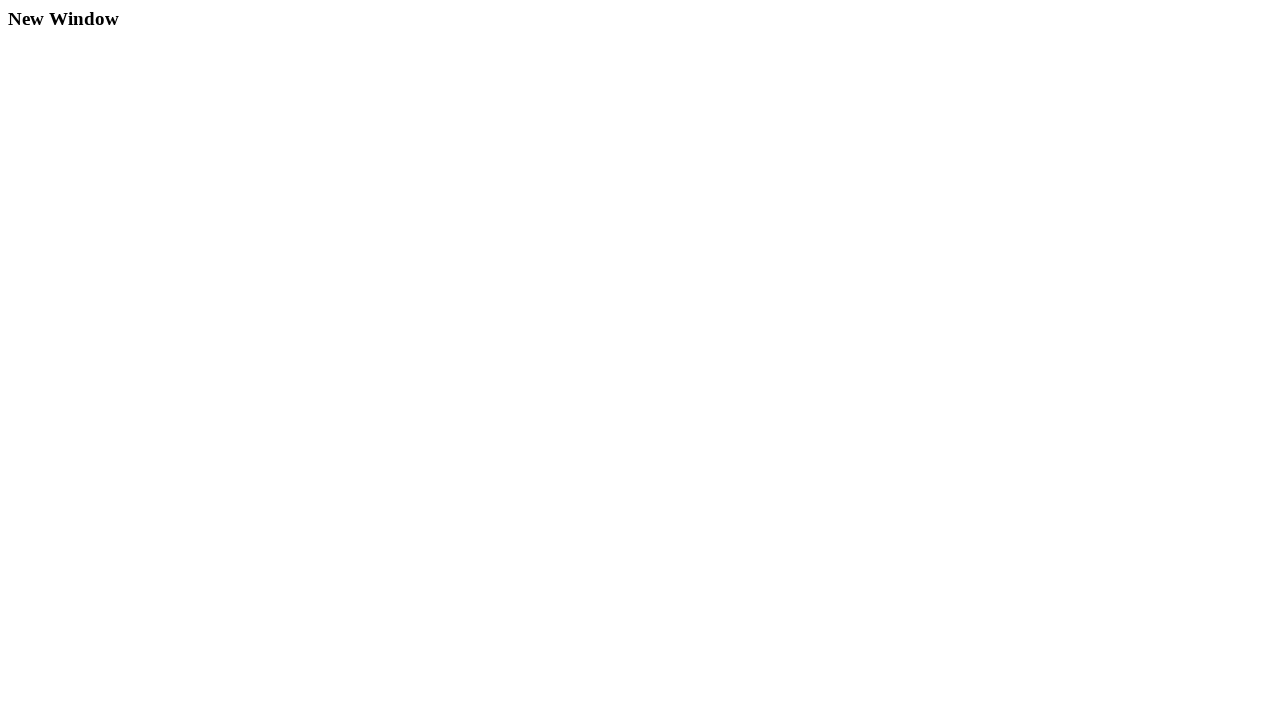

Retrieved heading text from new window: 'New Window'
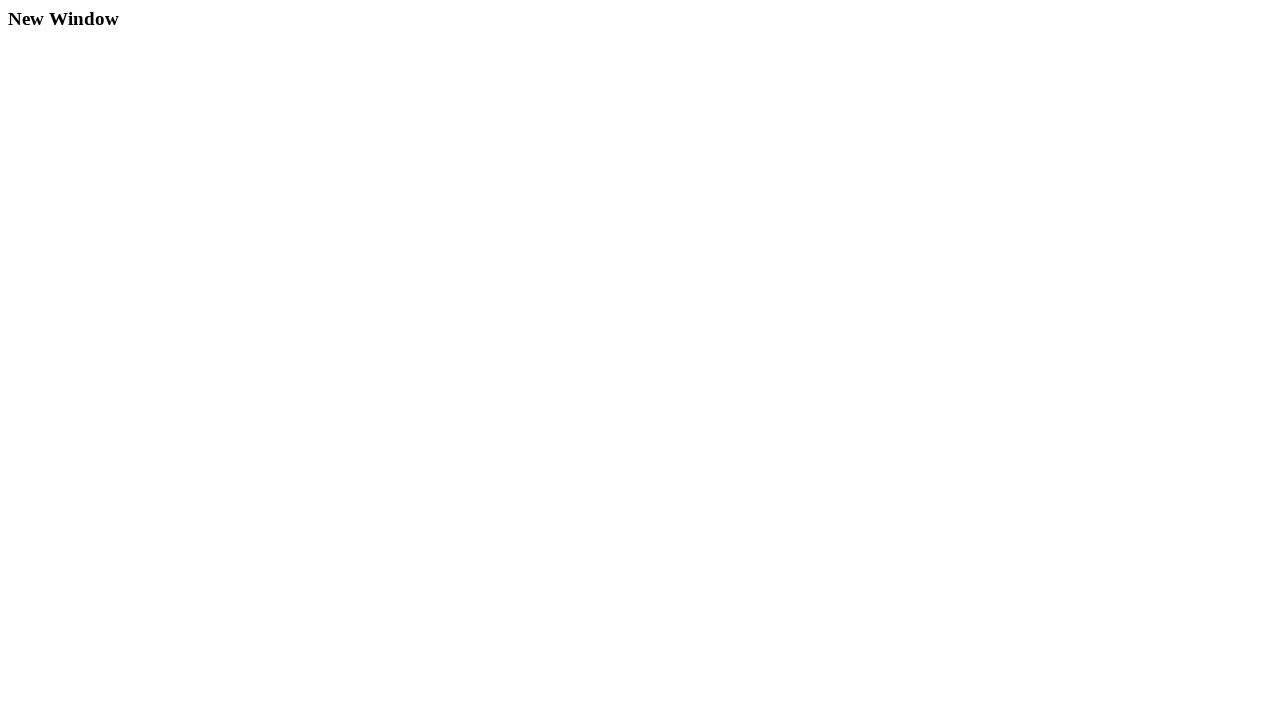

Printed new window heading text
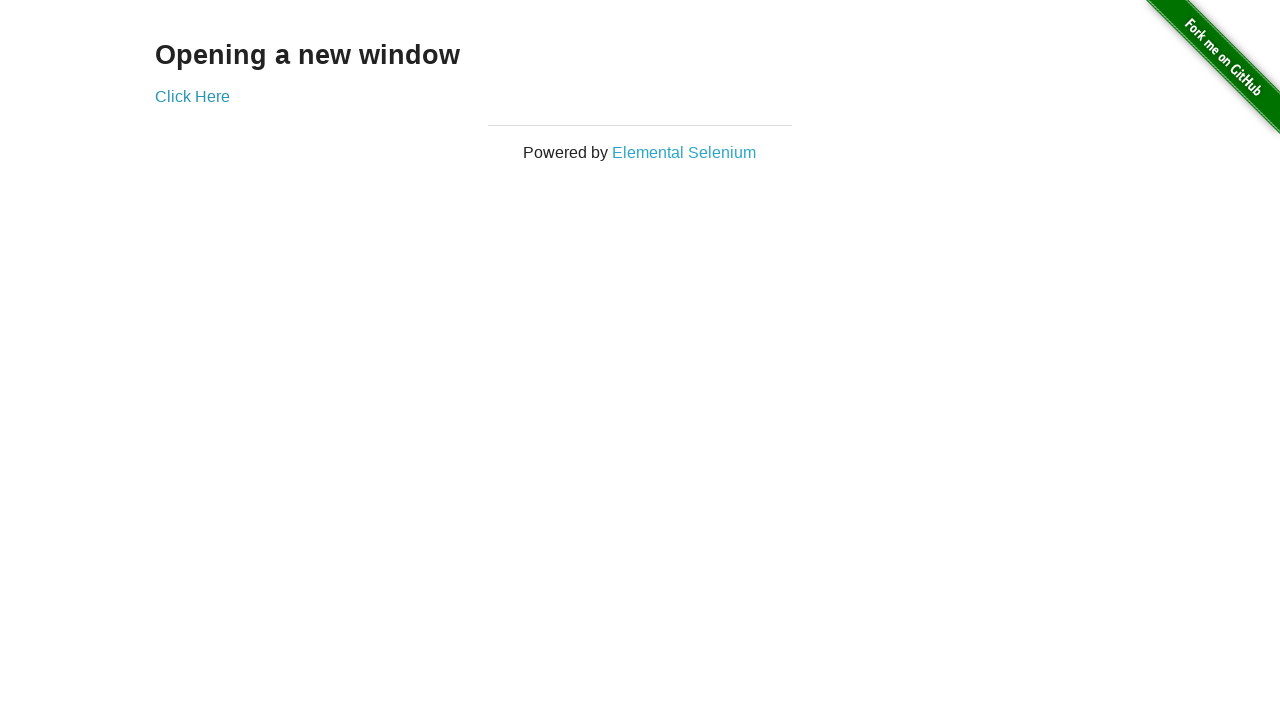

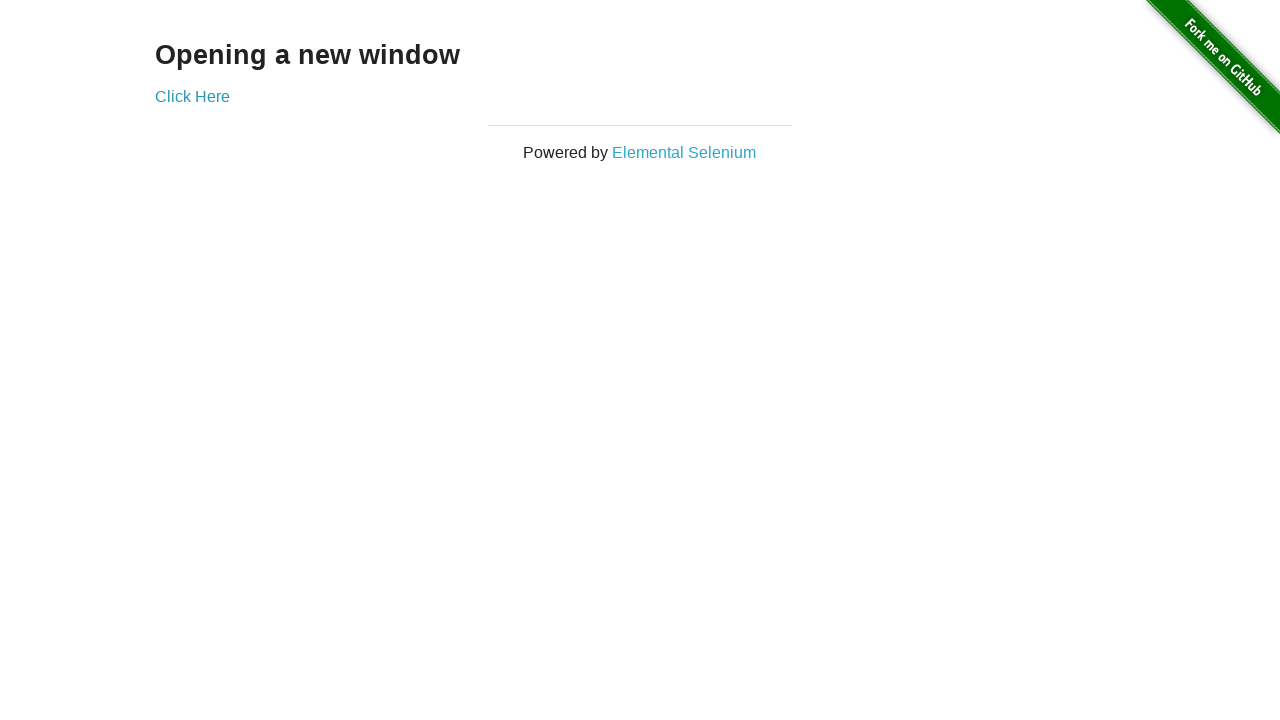